Tests GreenCart product search functionality by searching for a product on the landing page, navigating to the Top Deals page in a new window, and verifying the product name matches between both pages.

Starting URL: https://rahulshettyacademy.com/seleniumPractise/#/

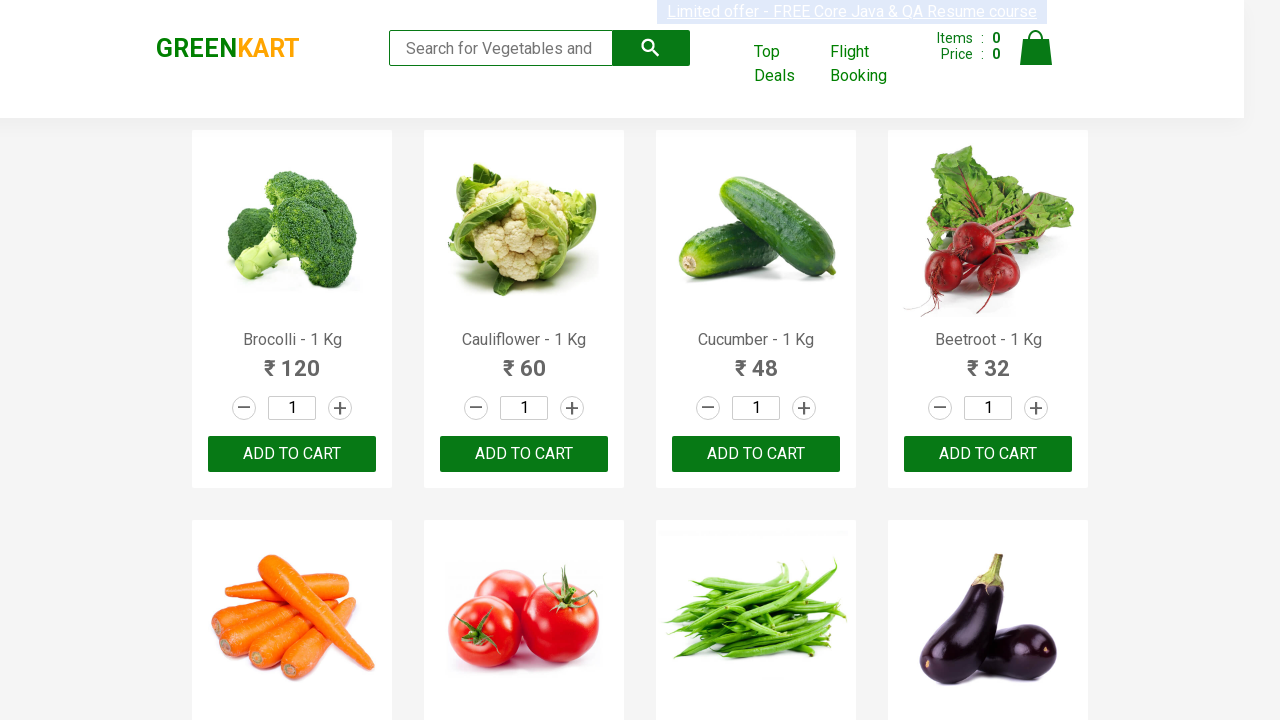

Filled search field with 'Tom' on landing page on input.search-keyword
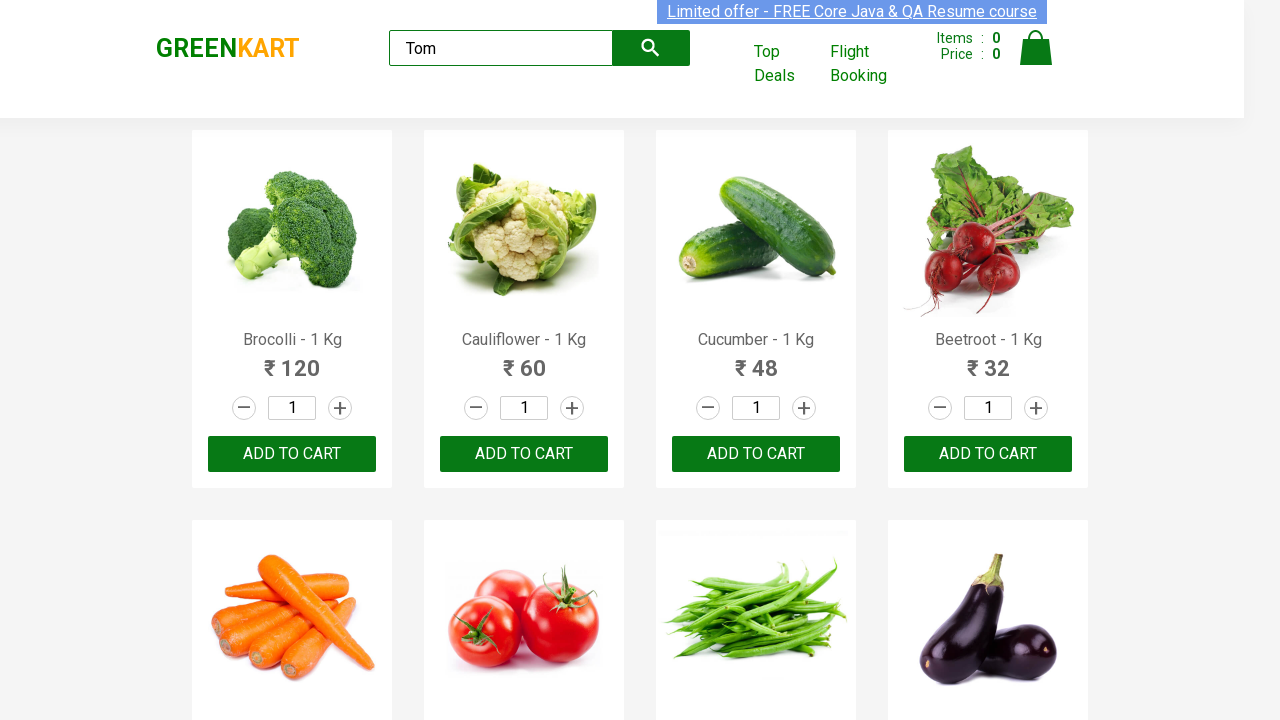

Waited 2 seconds for search results to load
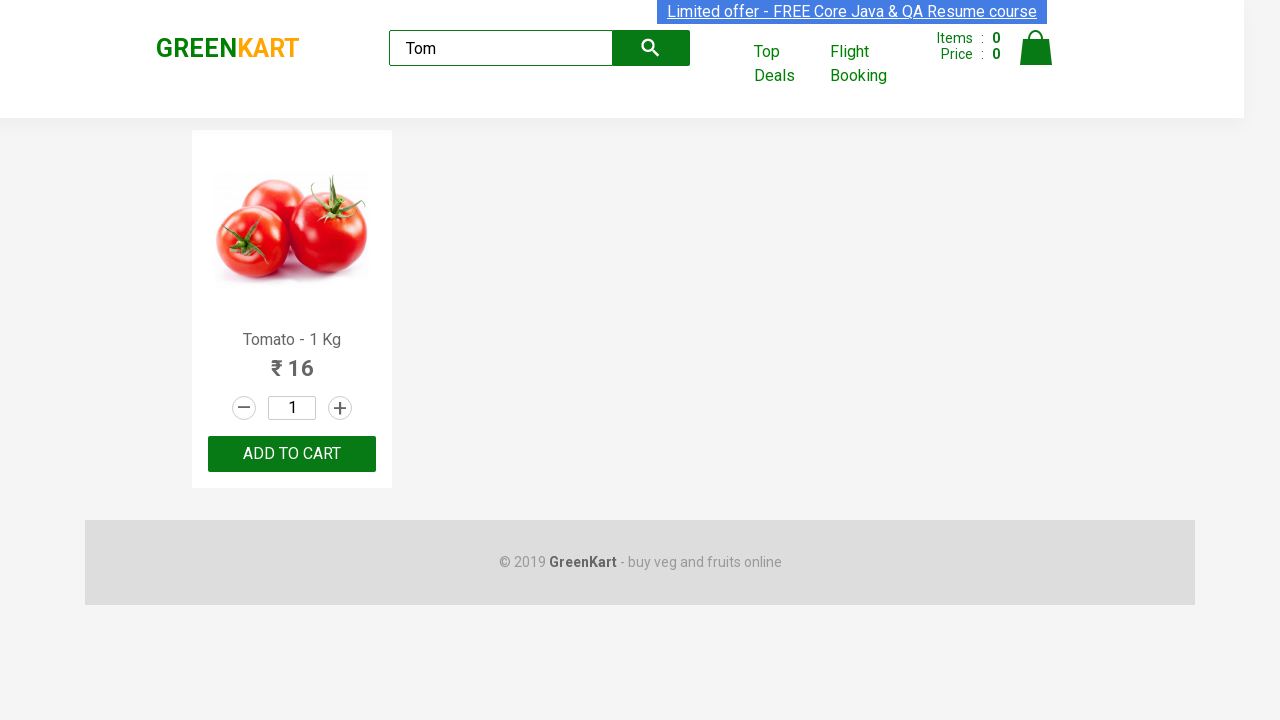

Extracted product name from landing page: Tomato
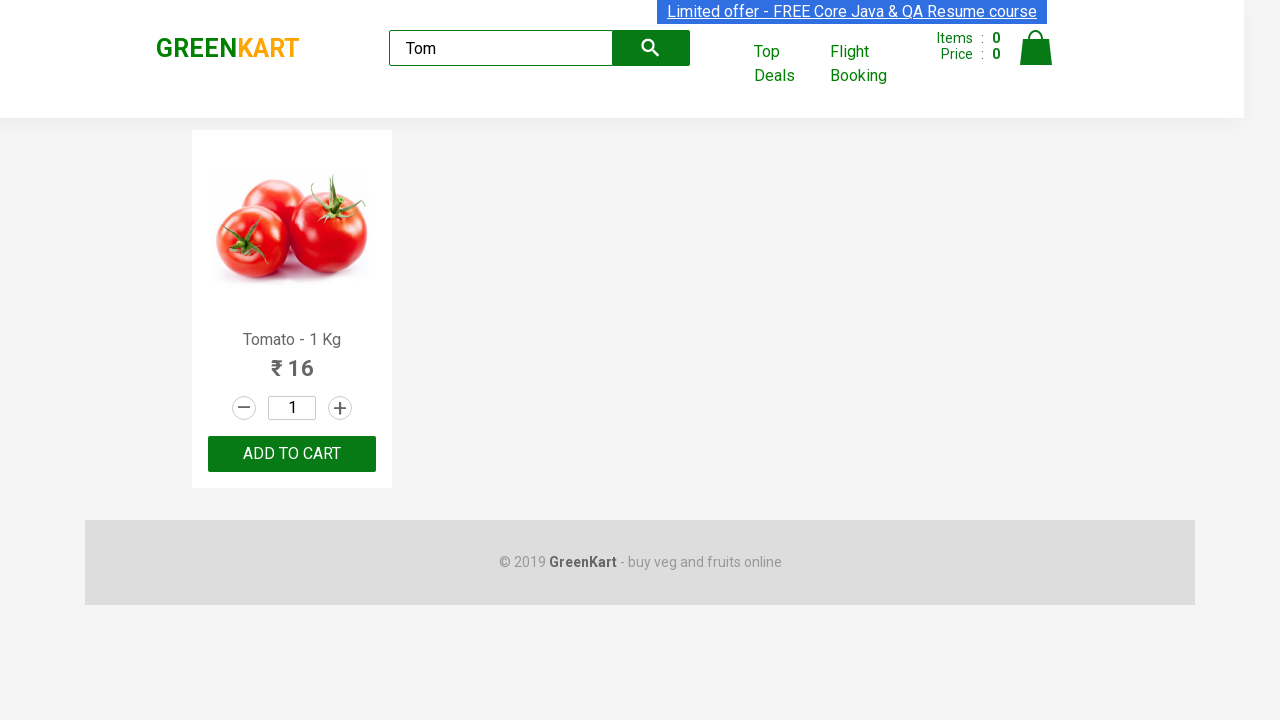

Clicked on Top Deals link to open new window at (787, 64) on text=Top Deals
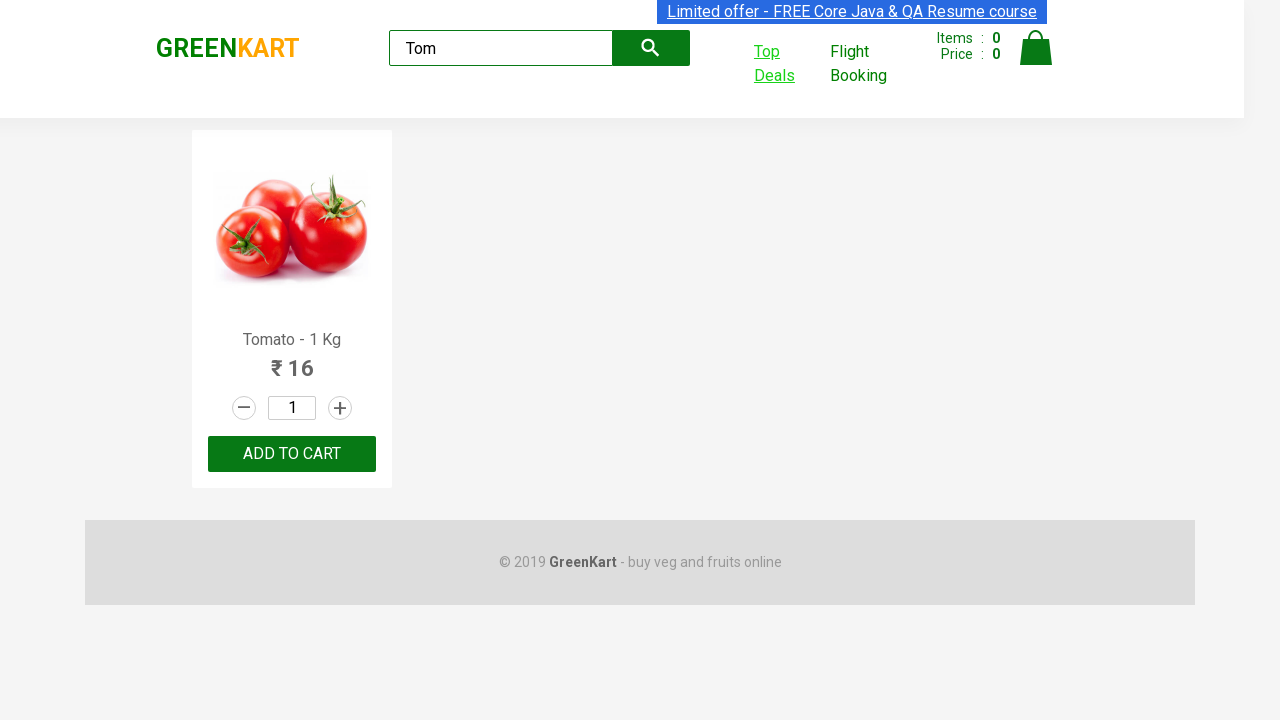

Switched to new offers page
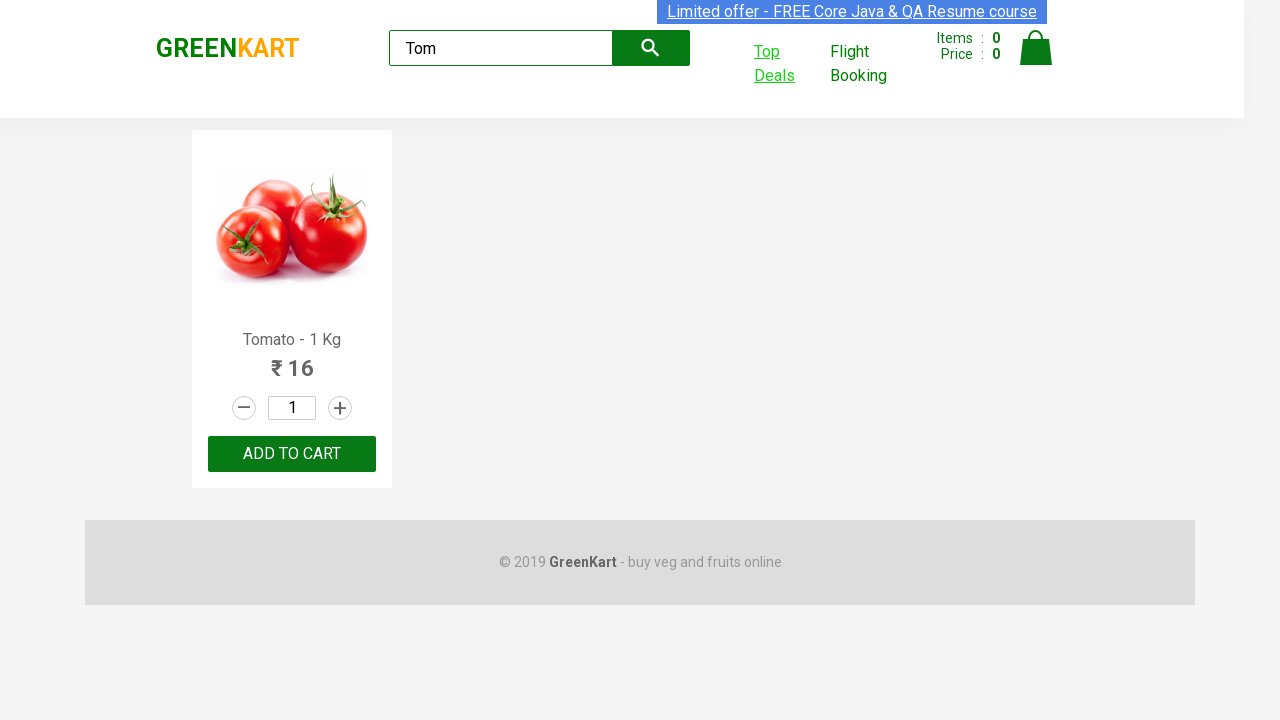

Waited for offers page to load completely
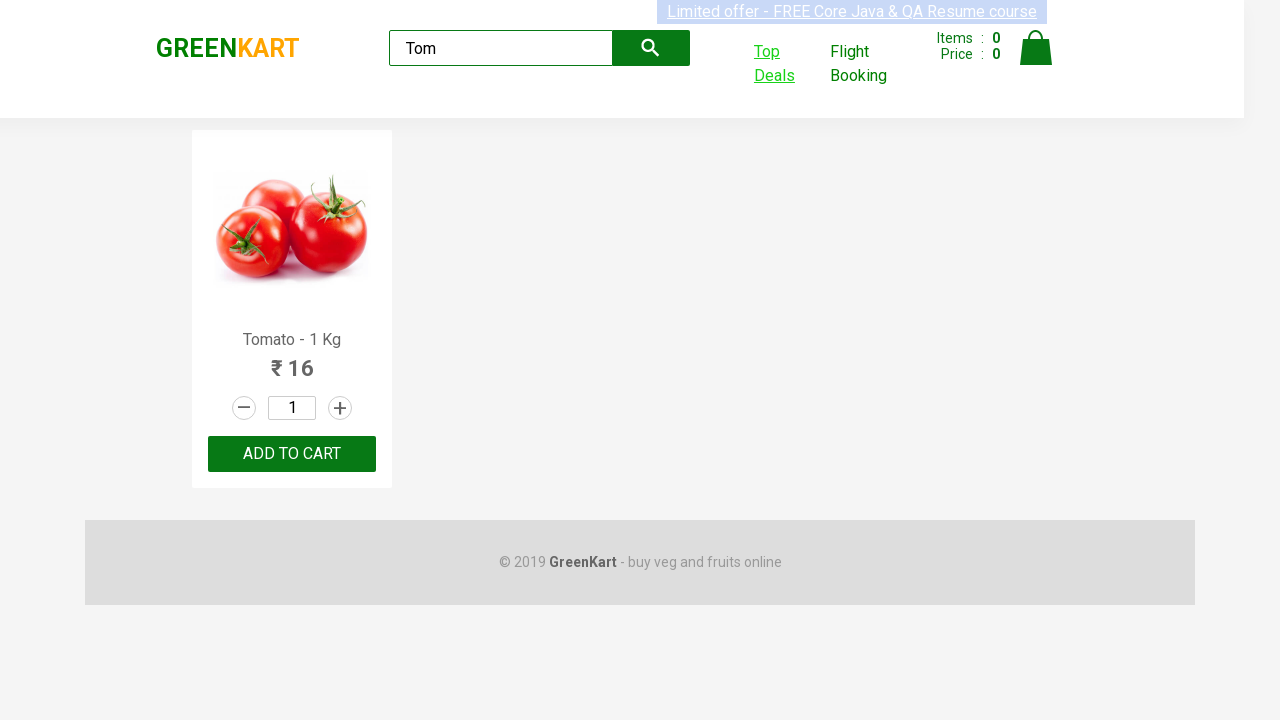

Filled search field with 'Tom' on offers page on input#search-field
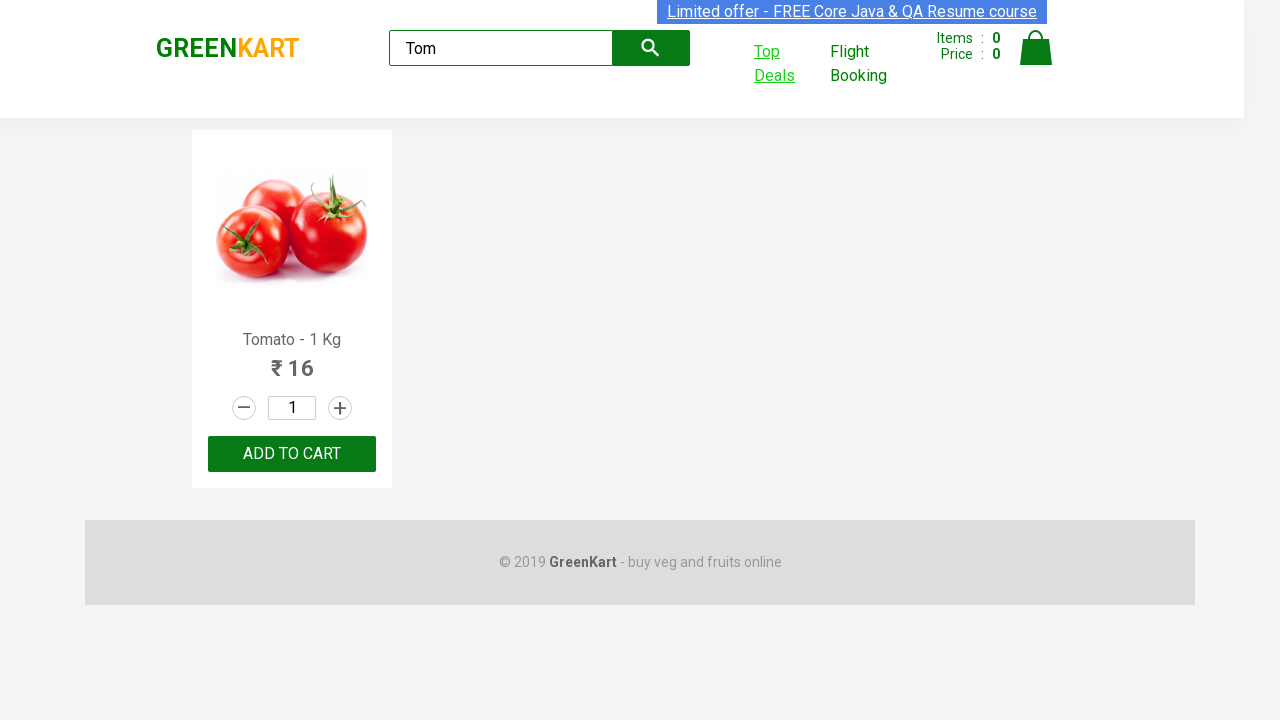

Waited 2 seconds for offers page search results to load
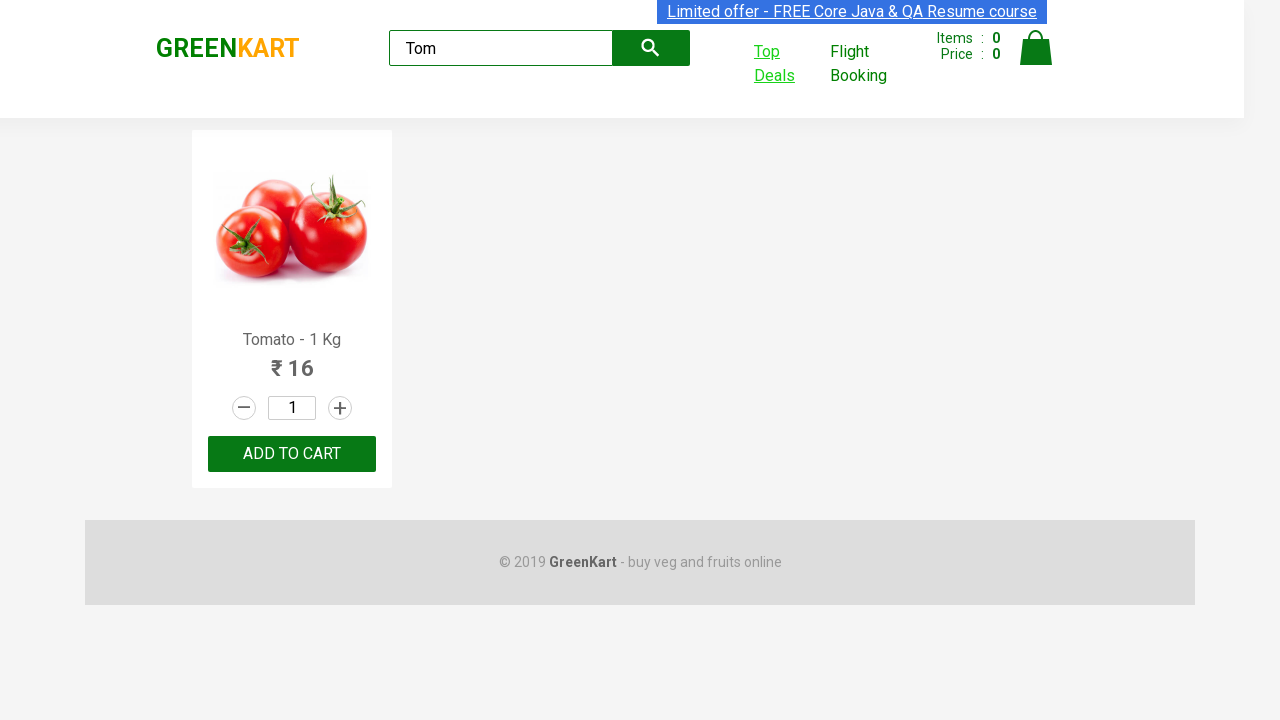

Extracted product name from offers page: Tomato
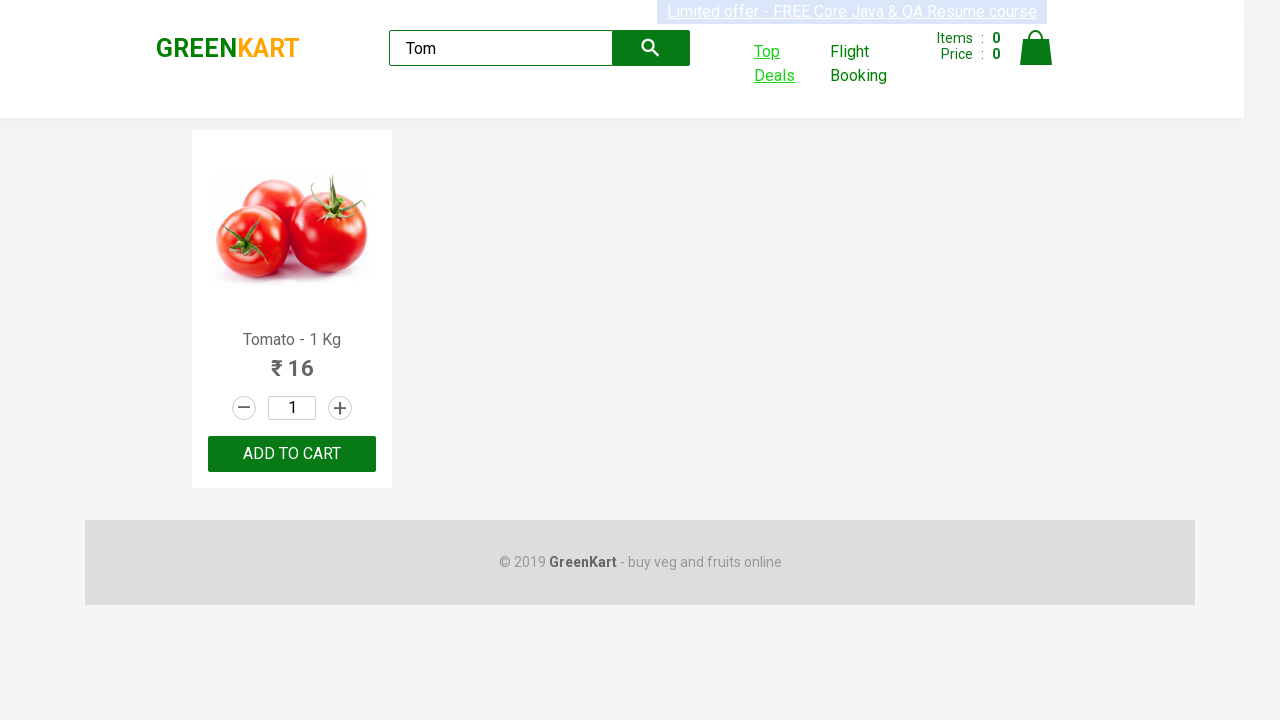

Verified product names match: 'Tomato' == 'Tomato'
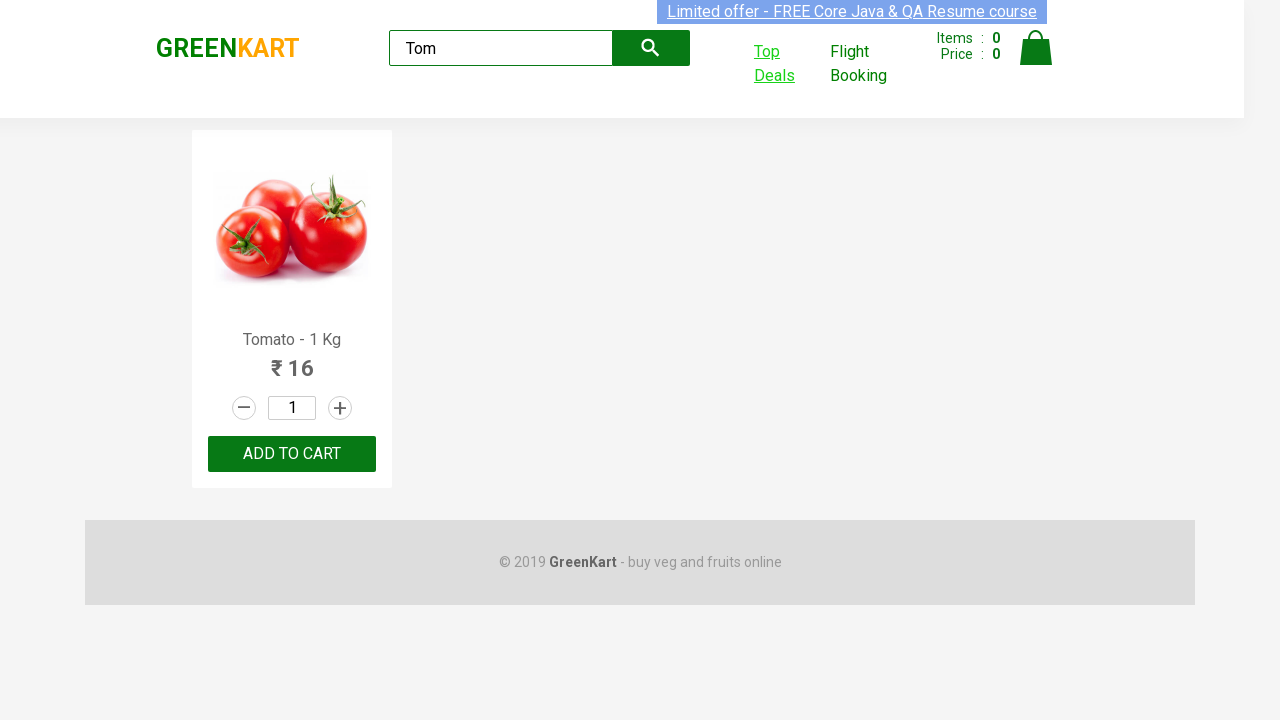

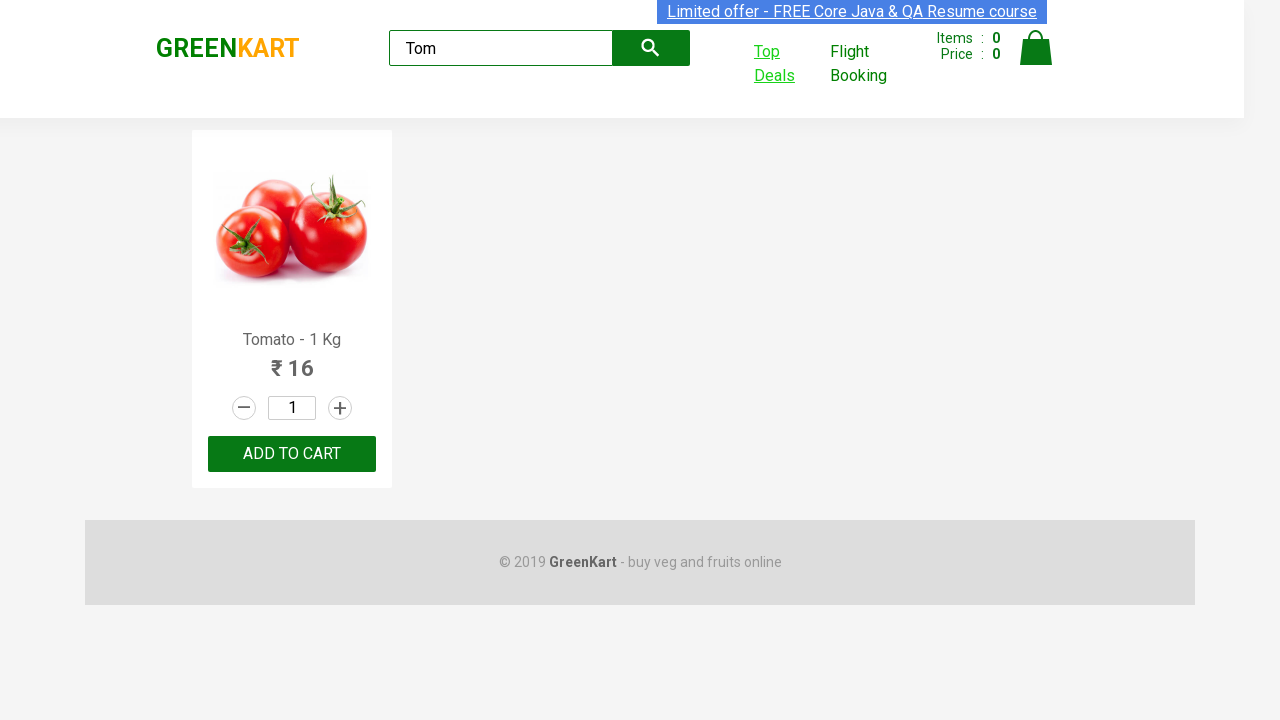